Navigates to the TVS Motor company website and waits for the page to load

Starting URL: https://www.tvsmotor.com/

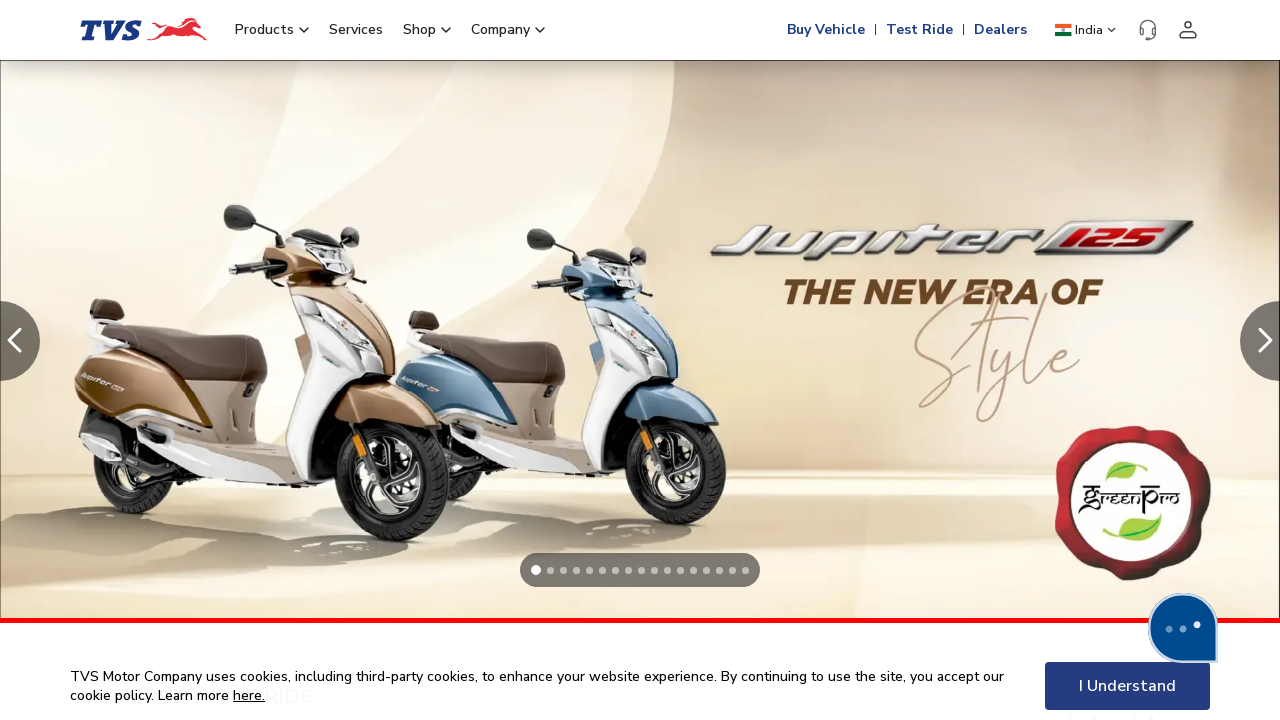

Waited for TVS Motor website page to load (domcontentloaded state)
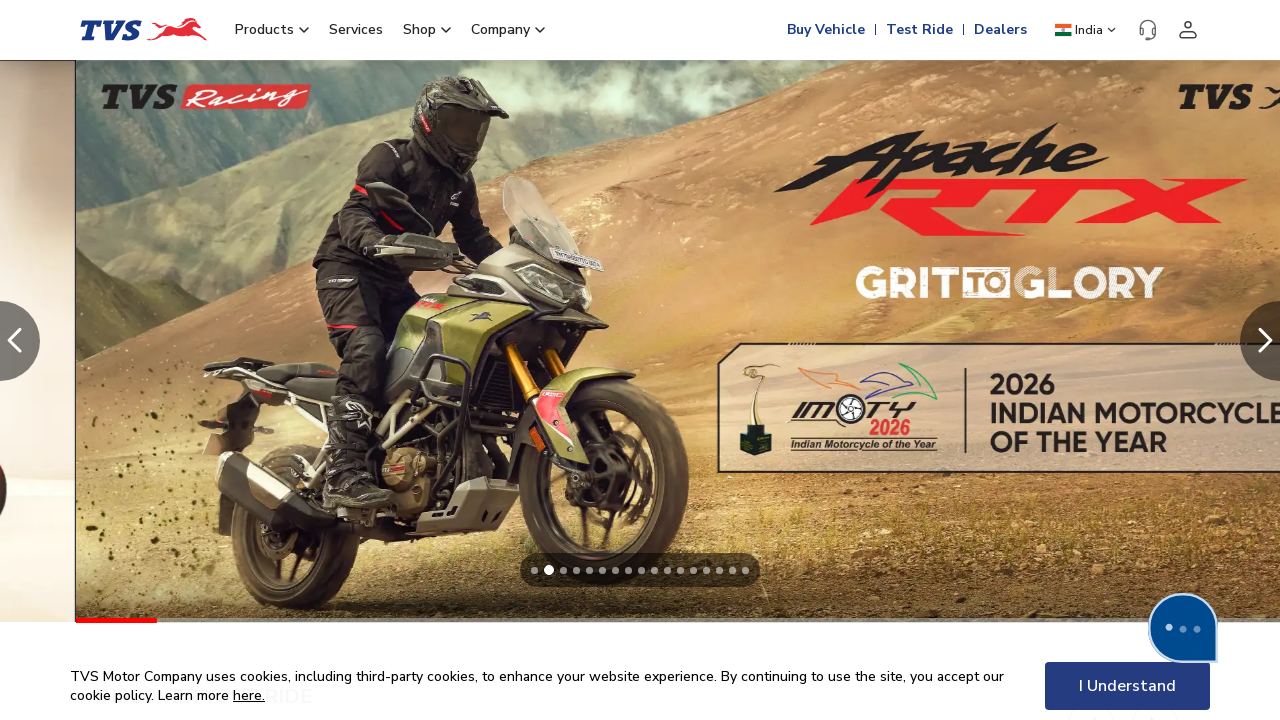

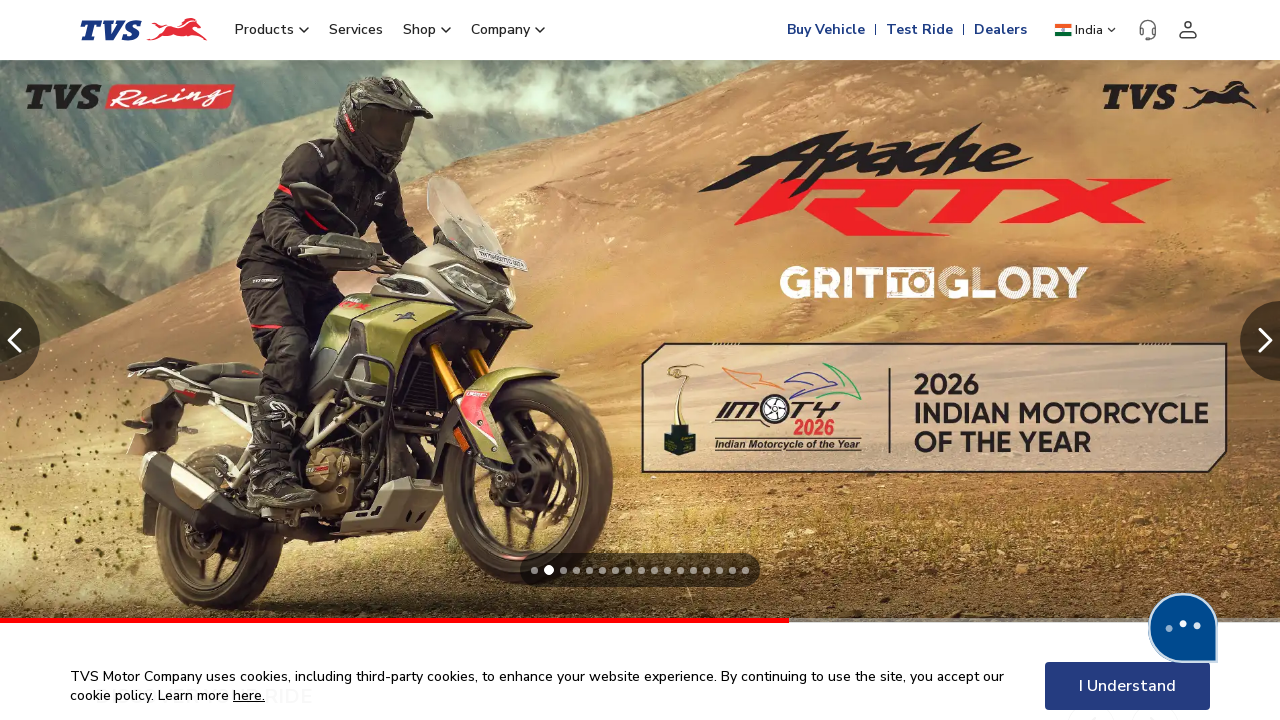